Navigates to the Demoblaze e-commerce demo website homepage

Starting URL: https://www.demoblaze.com

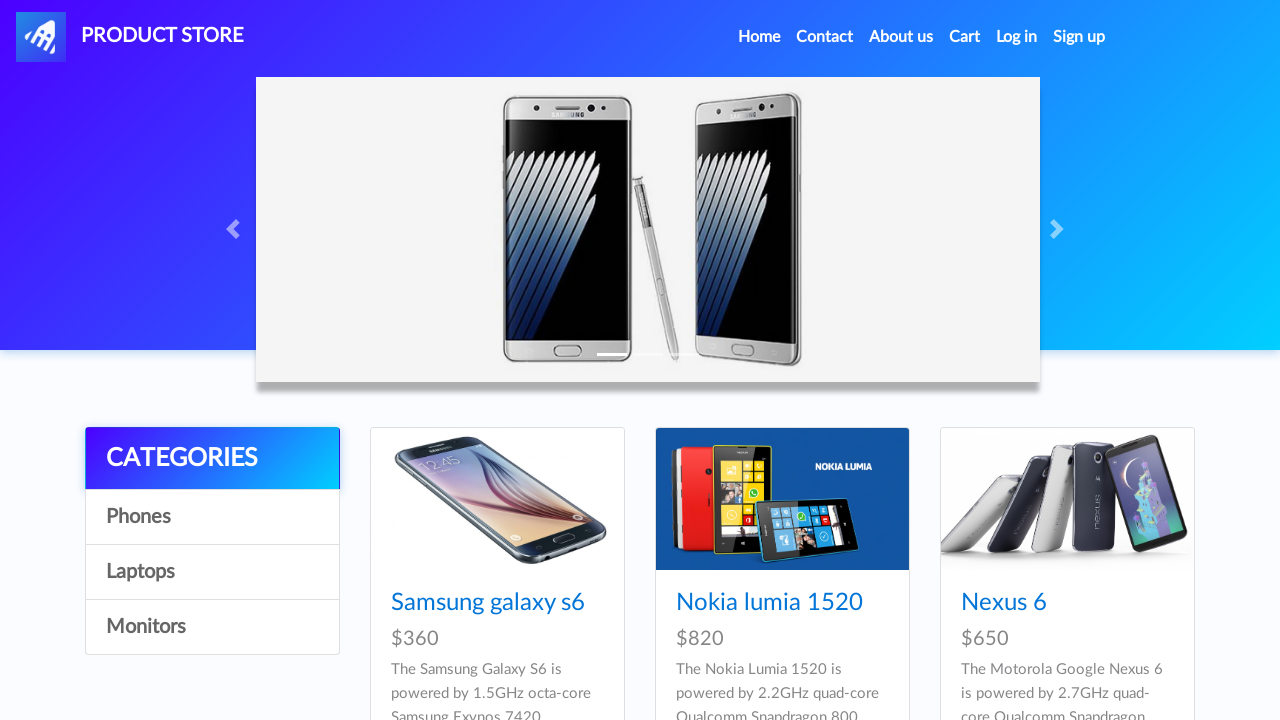

Waited for page DOM to be fully loaded
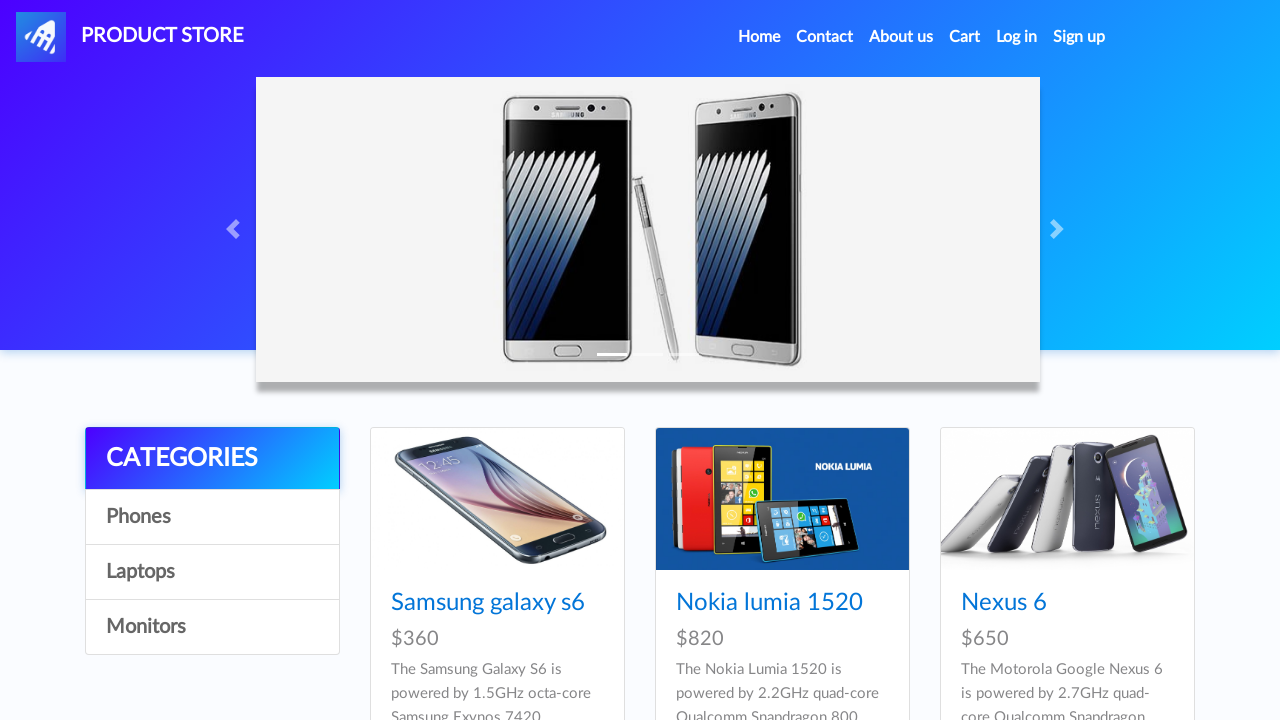

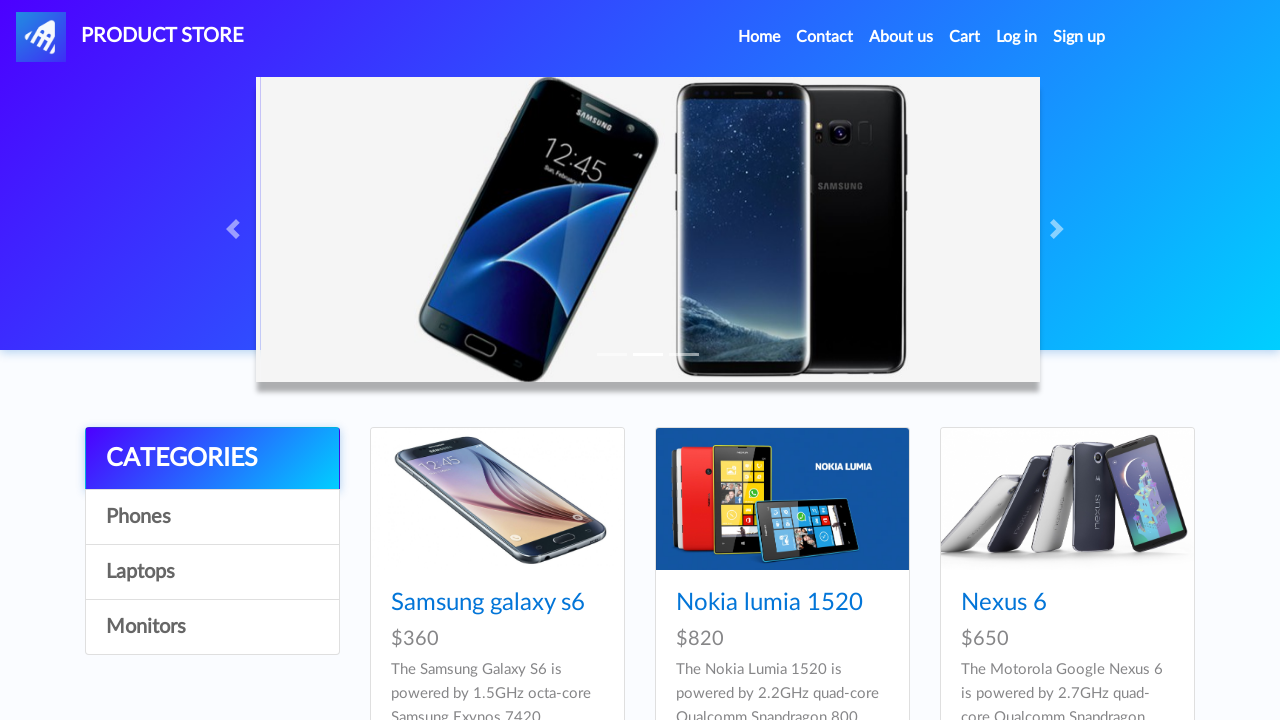